Tests a web form by entering text into a text input field and submitting the form on Selenium's demo web form page.

Starting URL: https://www.selenium.dev/selenium/web/web-form.html

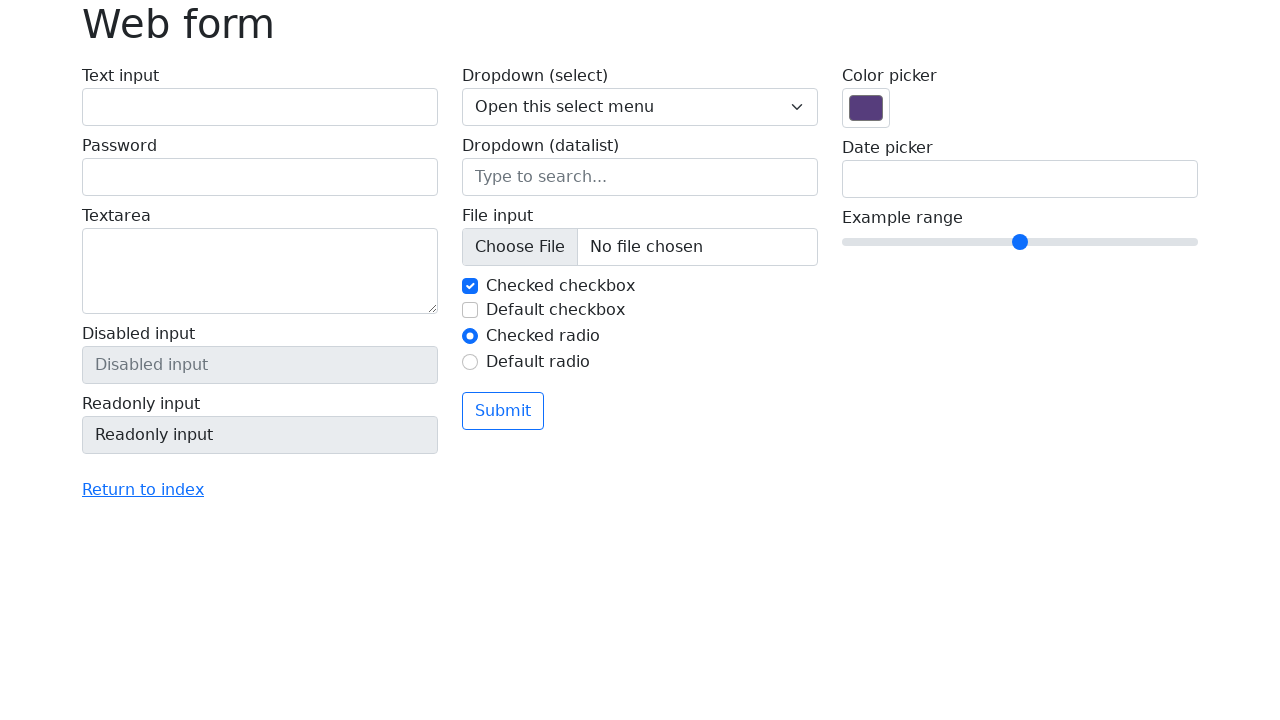

Filled text input field with 'Hello' on input#my-text-id
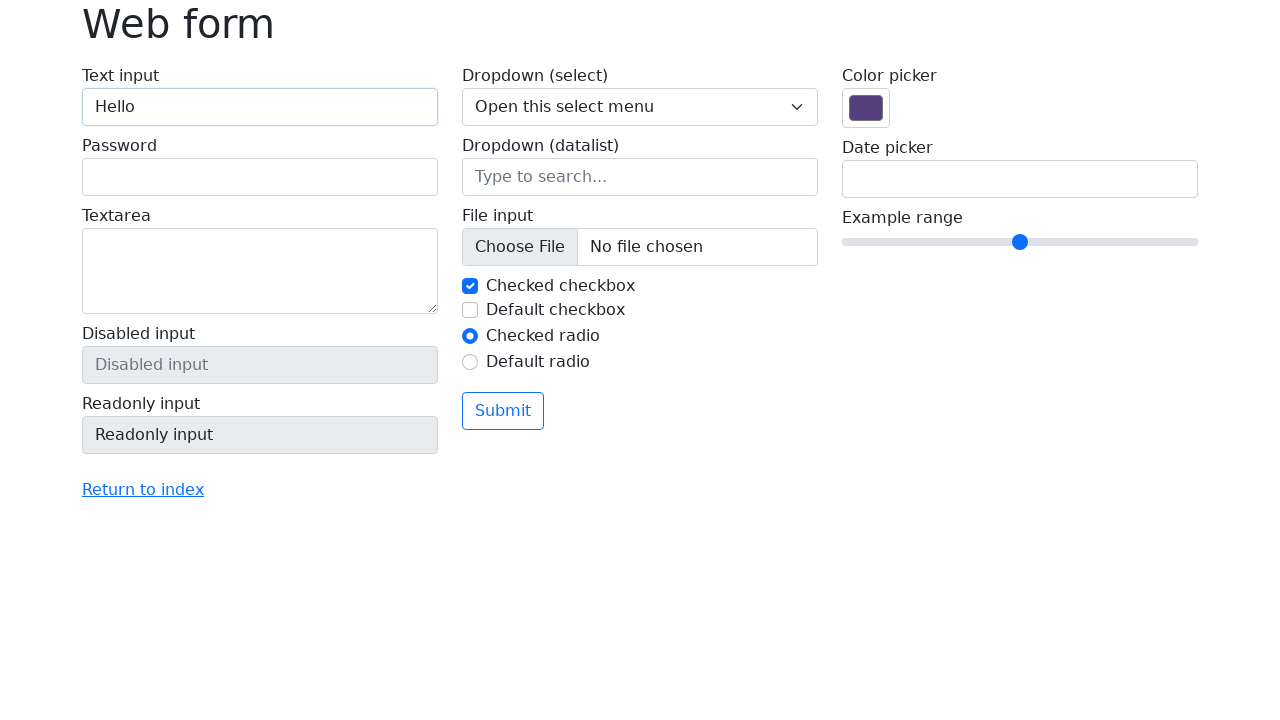

Clicked submit button to submit the form at (503, 411) on button[type='submit']
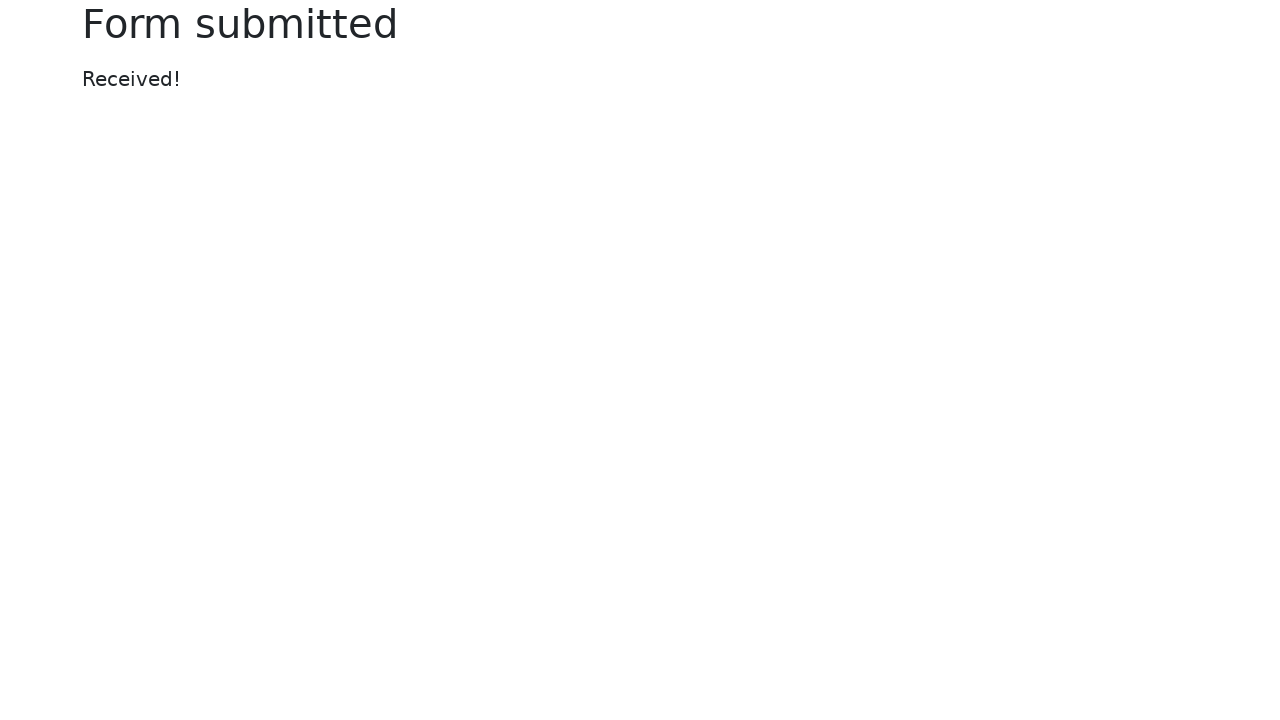

Waited for form submission to complete (networkidle)
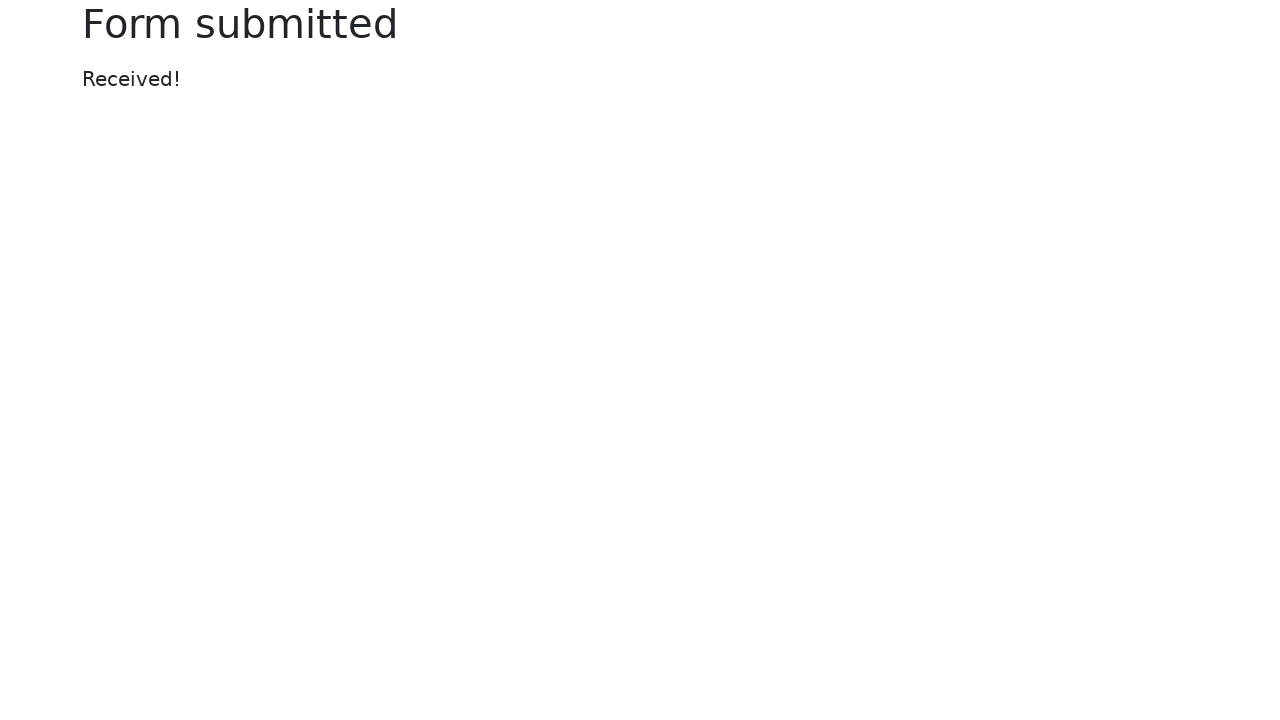

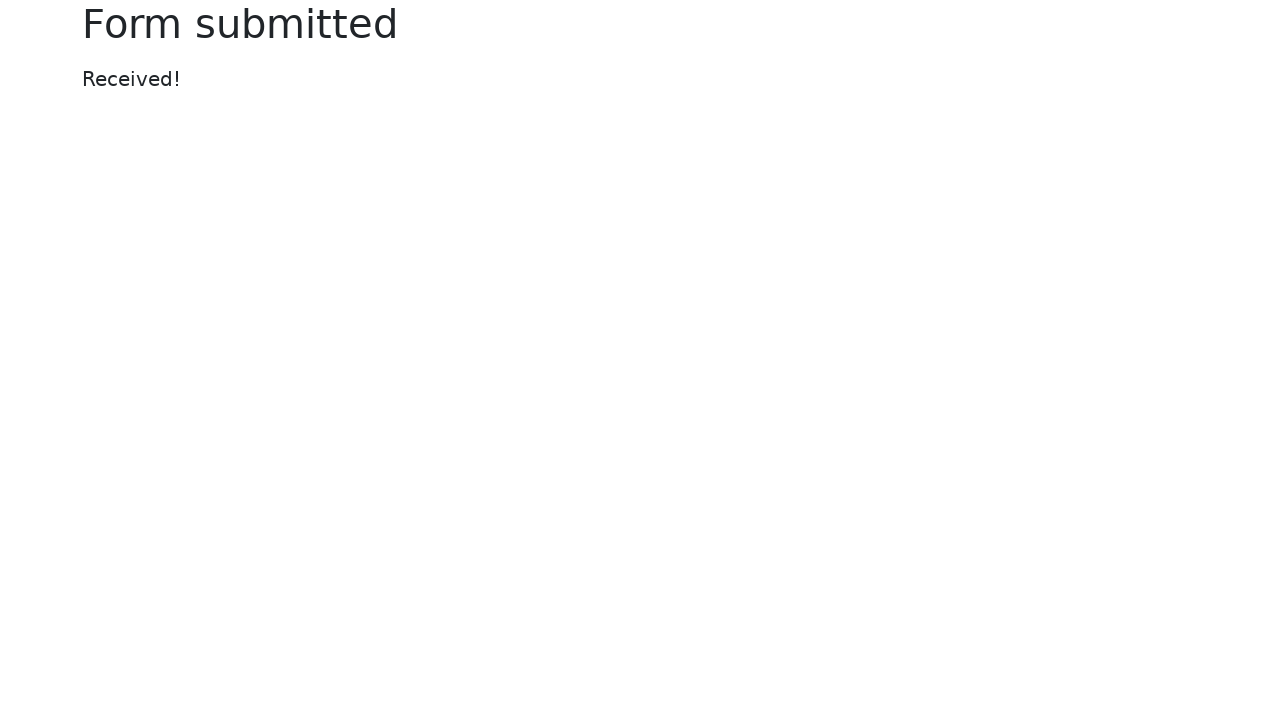